Tests Ctrip international flight search from Shanghai to Osaka with multiple passenger types (adult, child, infant) for a specific date.

Starting URL: https://www.ctrip.com

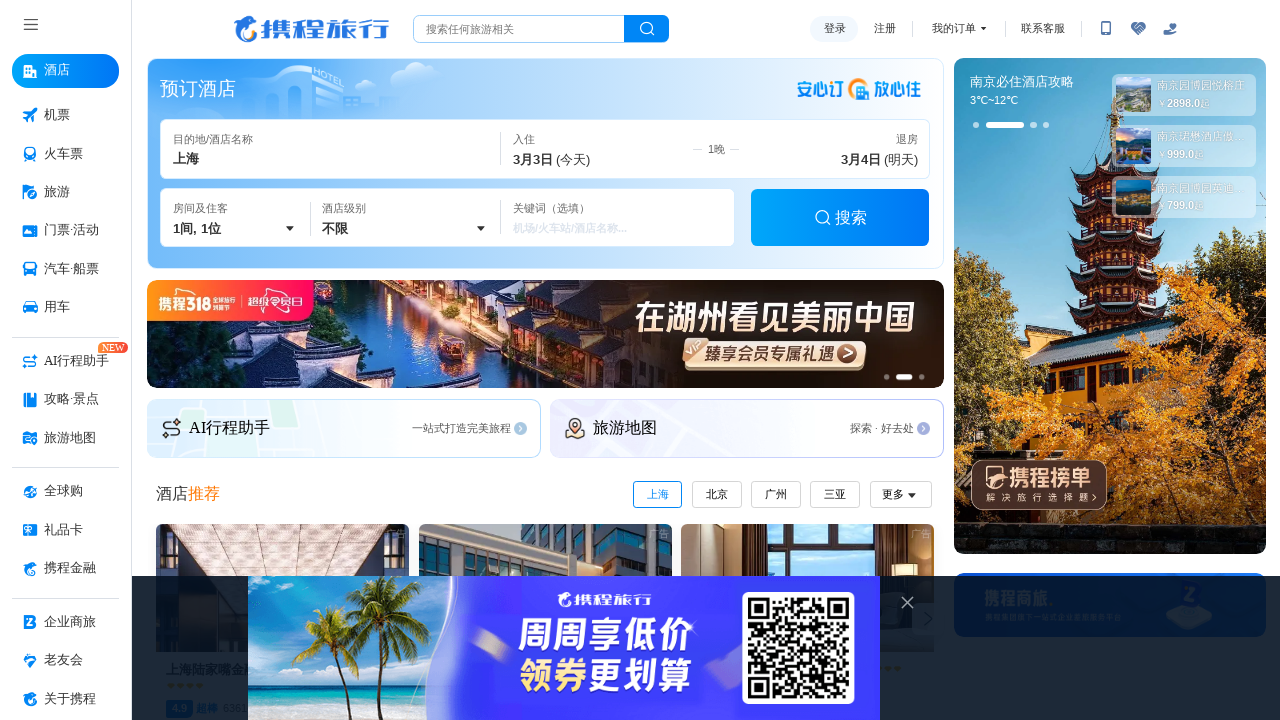

Clicked flight tab button (first click) at (66, 116) on xpath=//button[contains(@aria-label, '机票')]
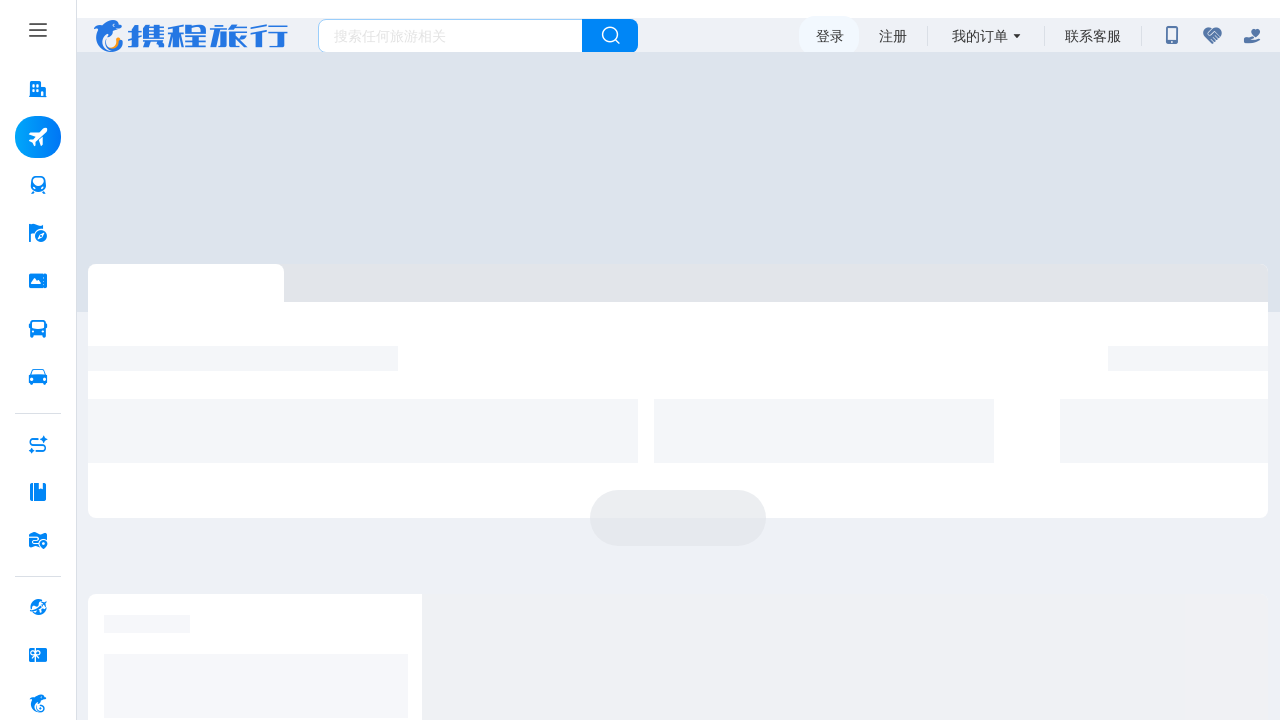

Clicked flight tab button (second click) at (82, 137) on xpath=//button[contains(@aria-label, '机票')]
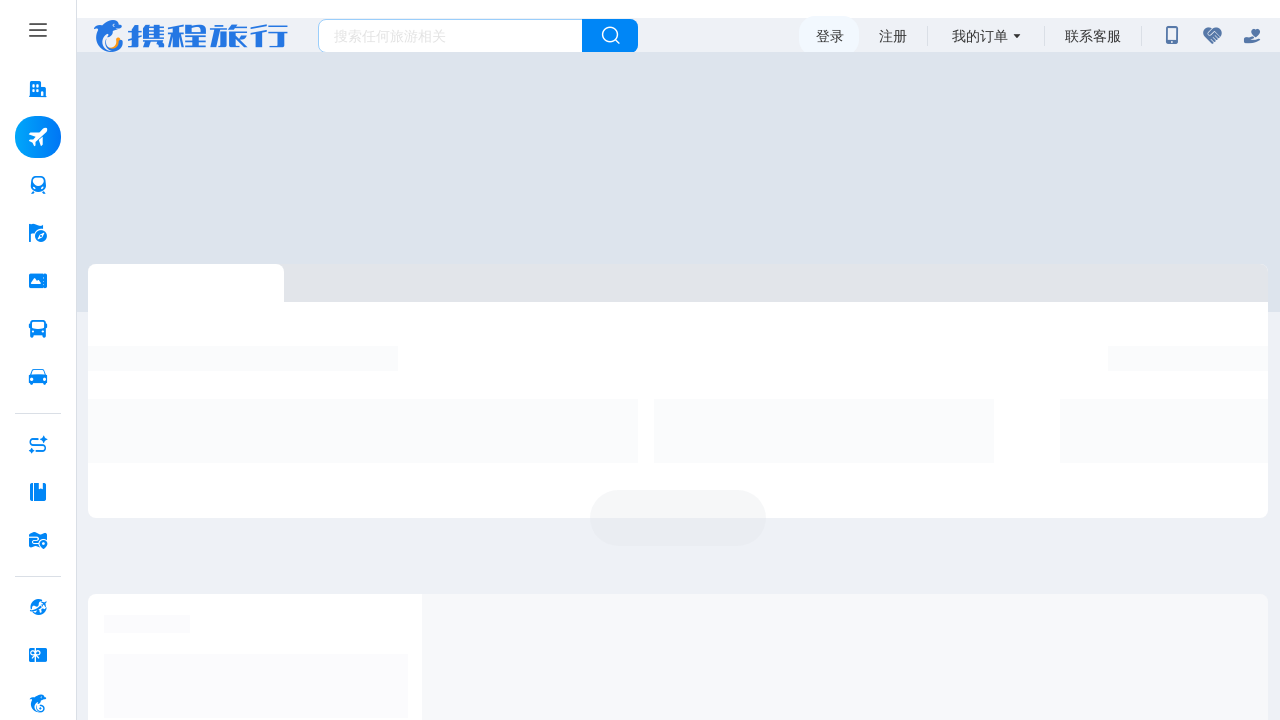

Selected one-way trip option at (120, 176) on xpath=//span[@class='radio-label']
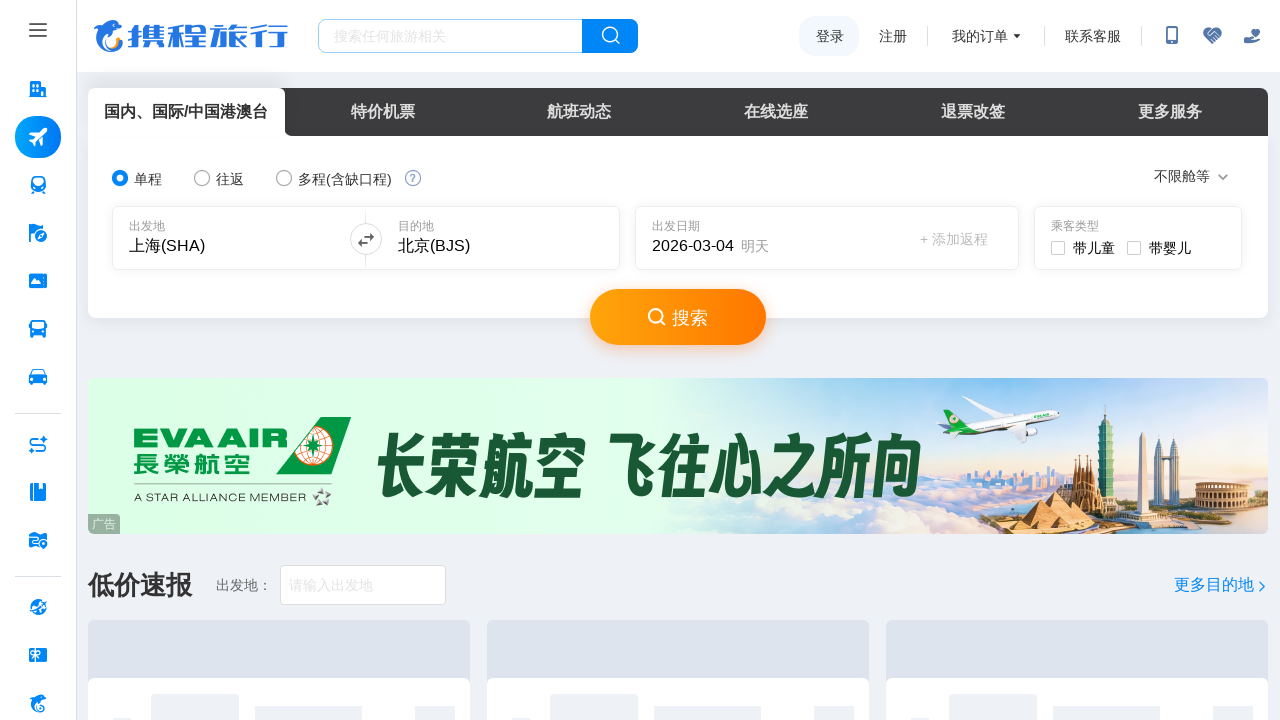

Clicked departure city input field at (228, 238) on xpath=//input[@aria-label='可输入城市或机场']
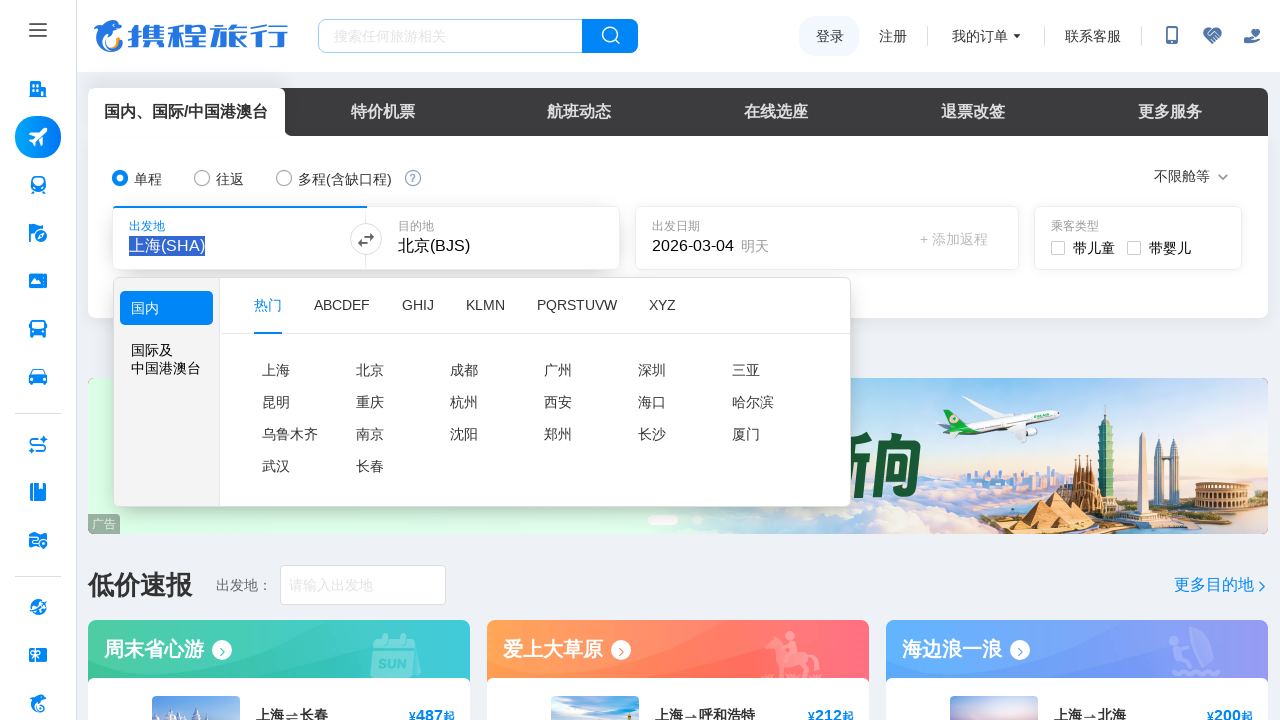

Cleared departure city field
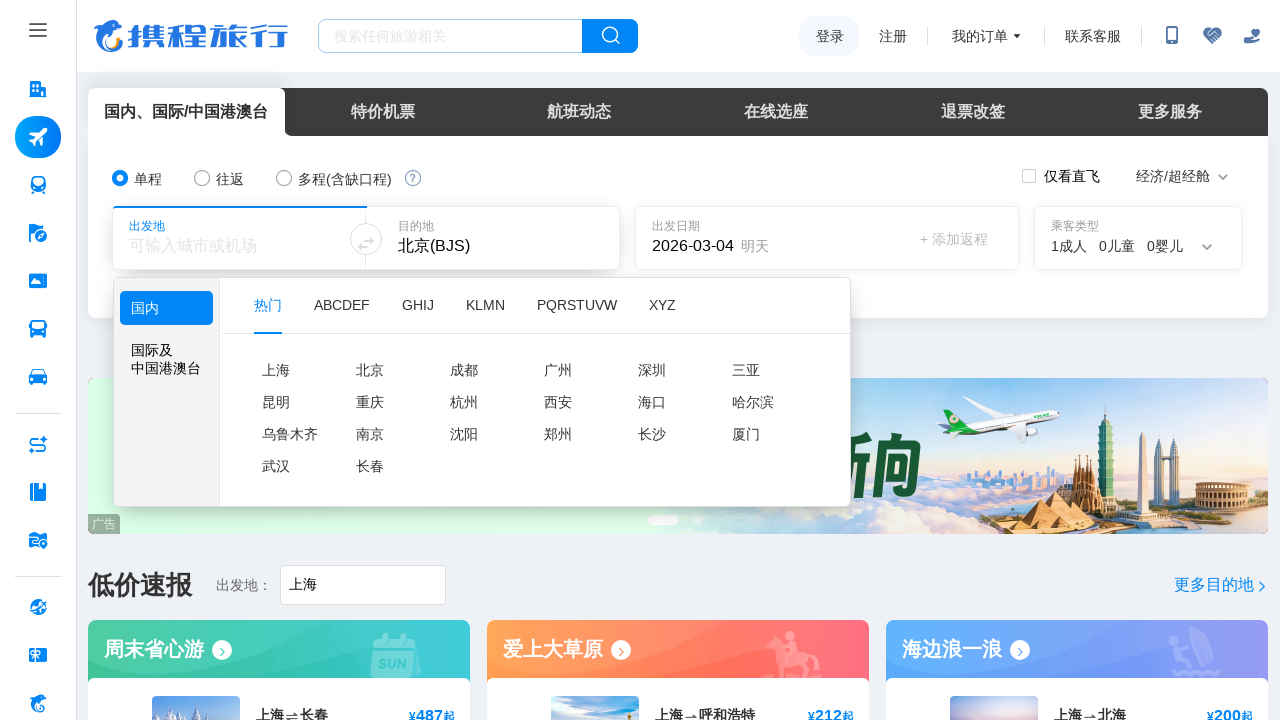

Filled departure city with Shanghai (上海) on //input[@aria-label='可输入城市或机场']
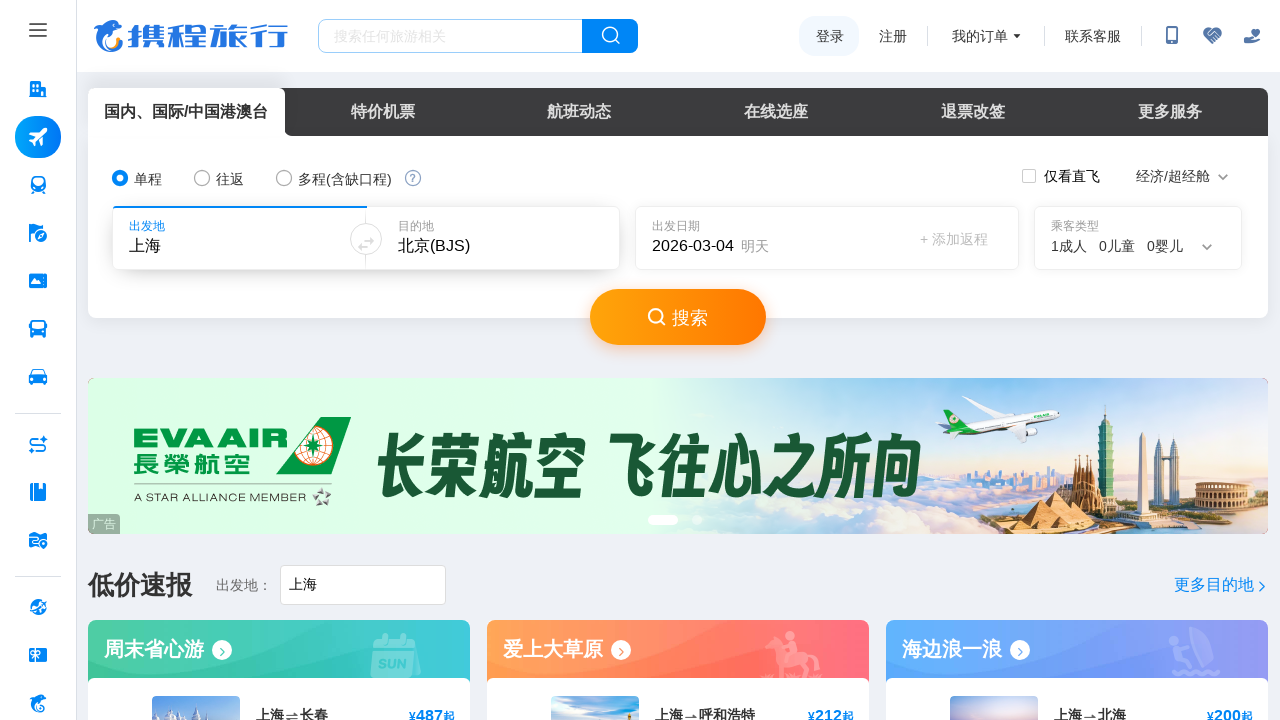

Waited 2 seconds for departure city dropdown to load
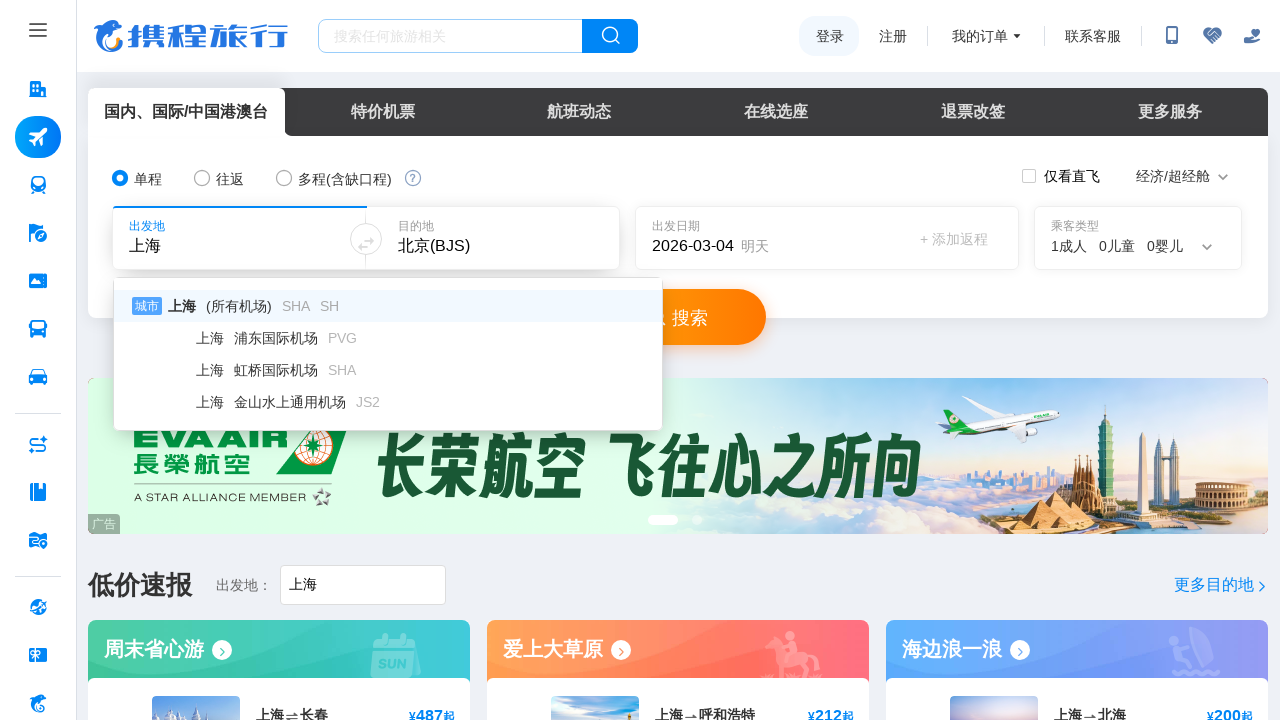

Clicked destination city input field at (497, 238) on xpath=//input[@name='owACity']
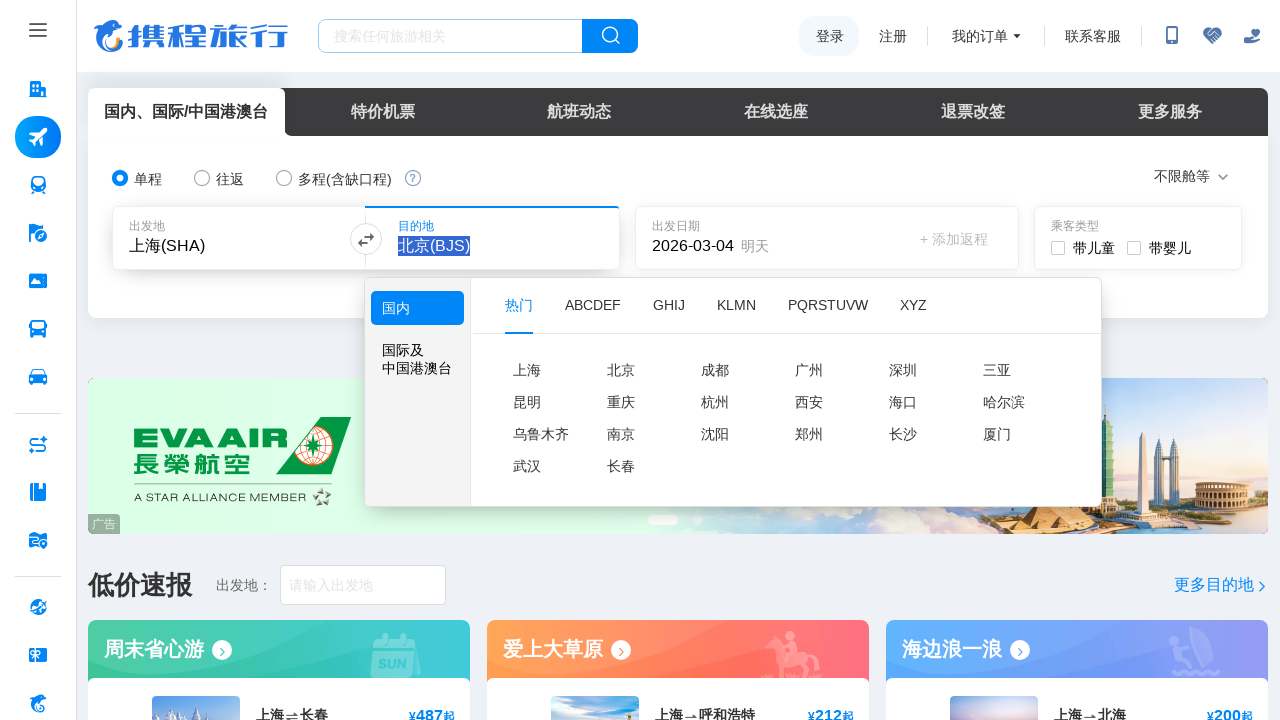

Cleared destination city field
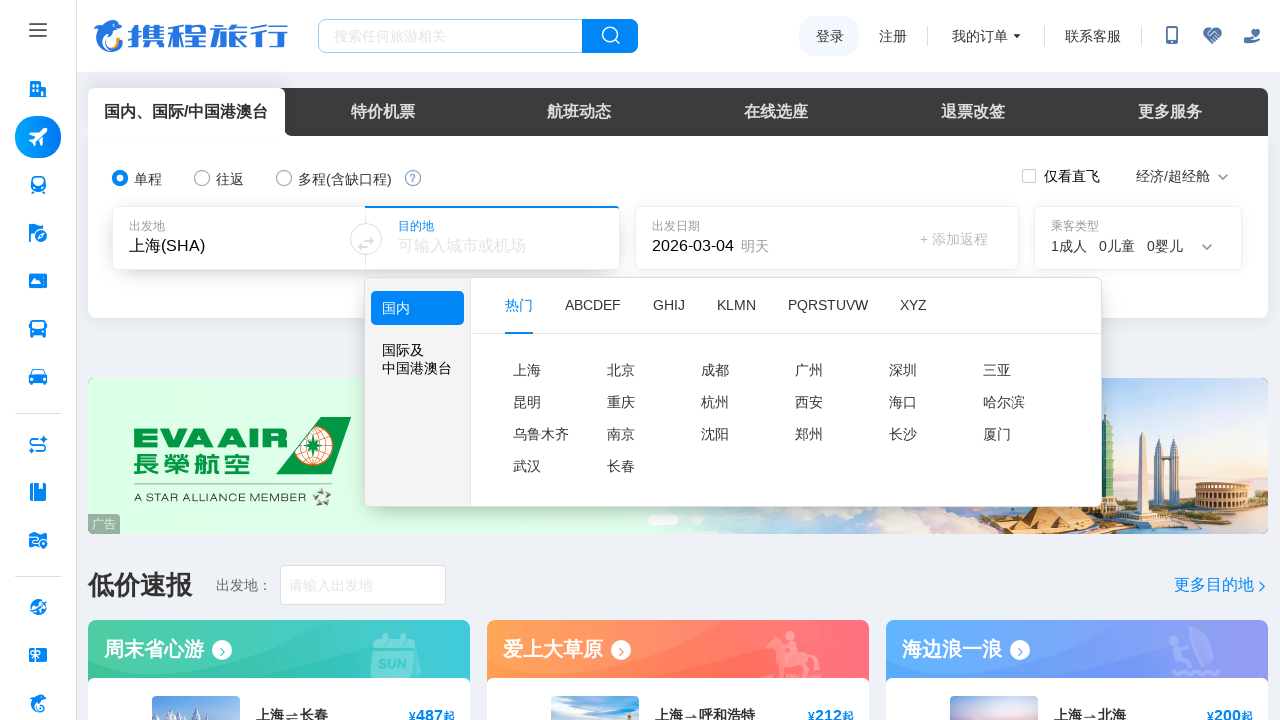

Filled destination city with Osaka (大阪) on //input[@name='owACity']
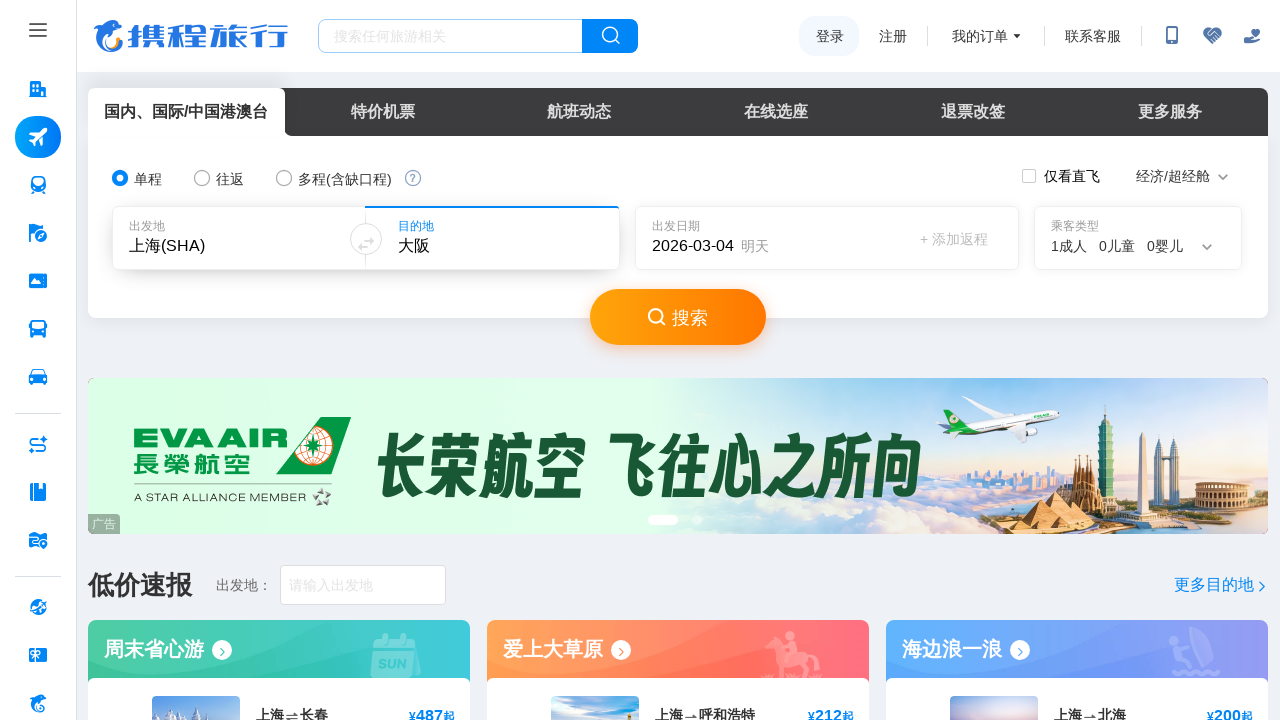

Pressed Enter to confirm destination city selection
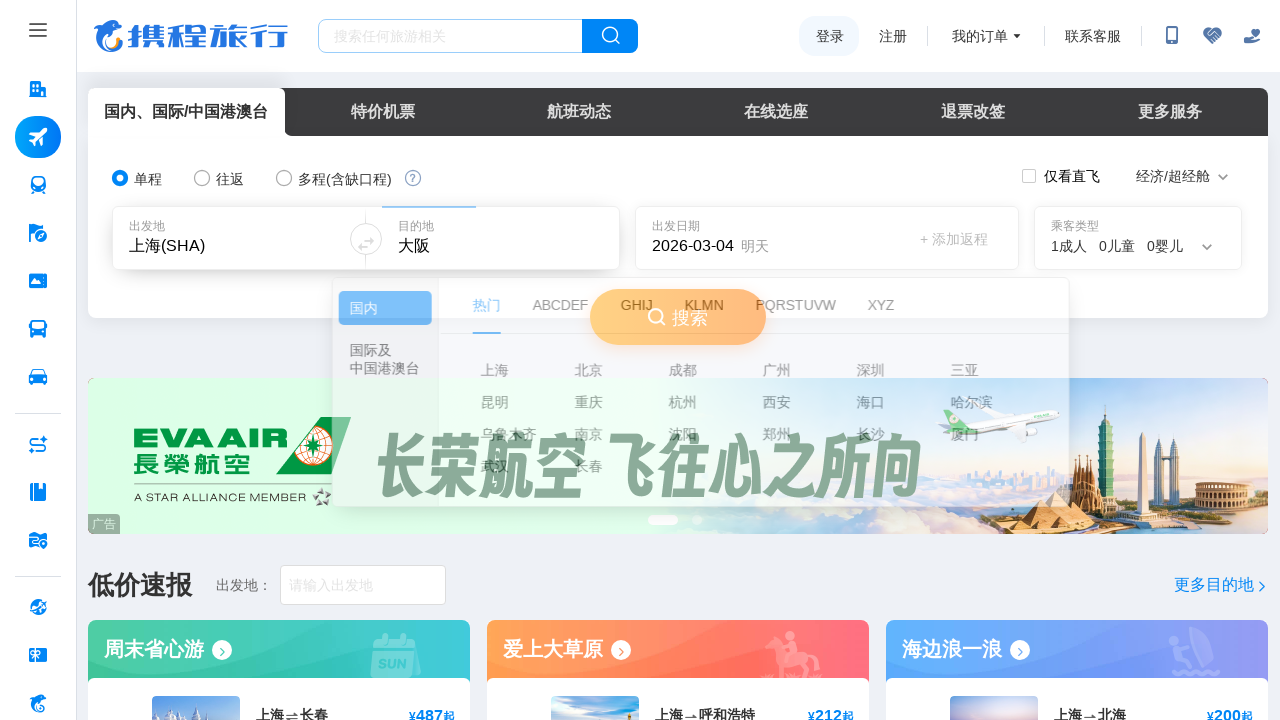

Waited 2 seconds for destination city to be processed
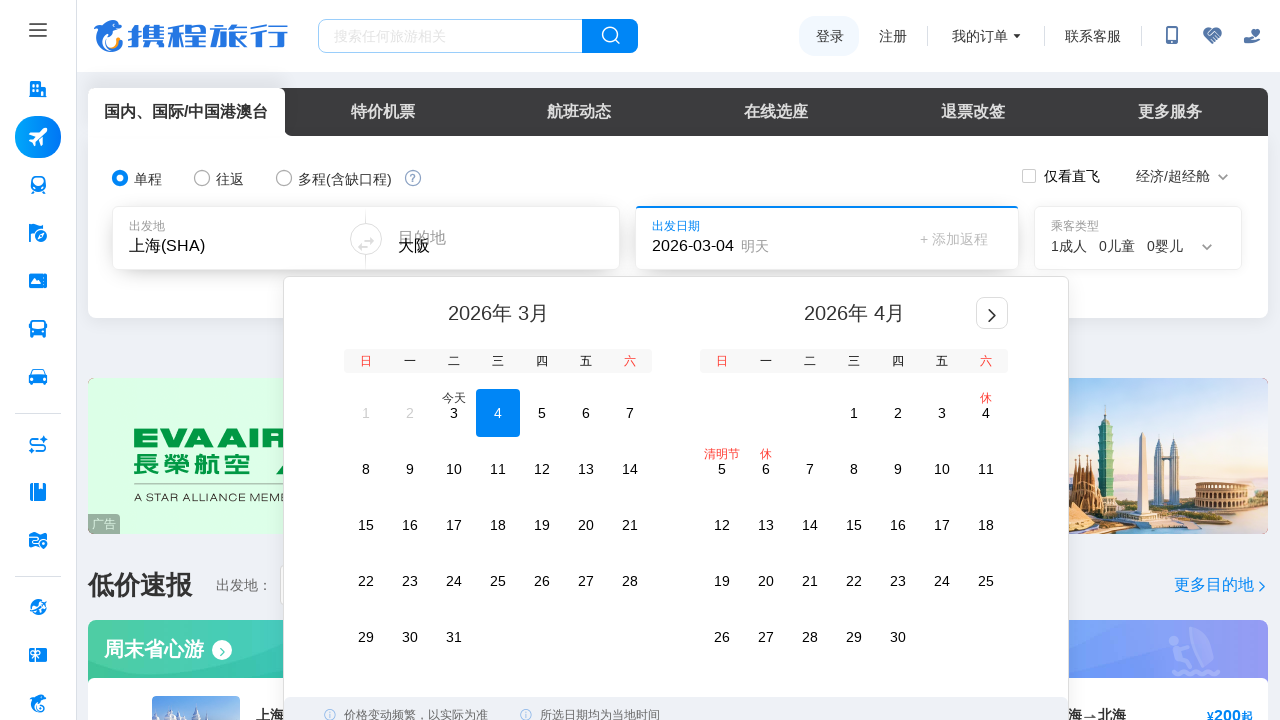

Clicked to open passenger selection form at (1075, 226) on xpath=//span[@class='form-label-v3']
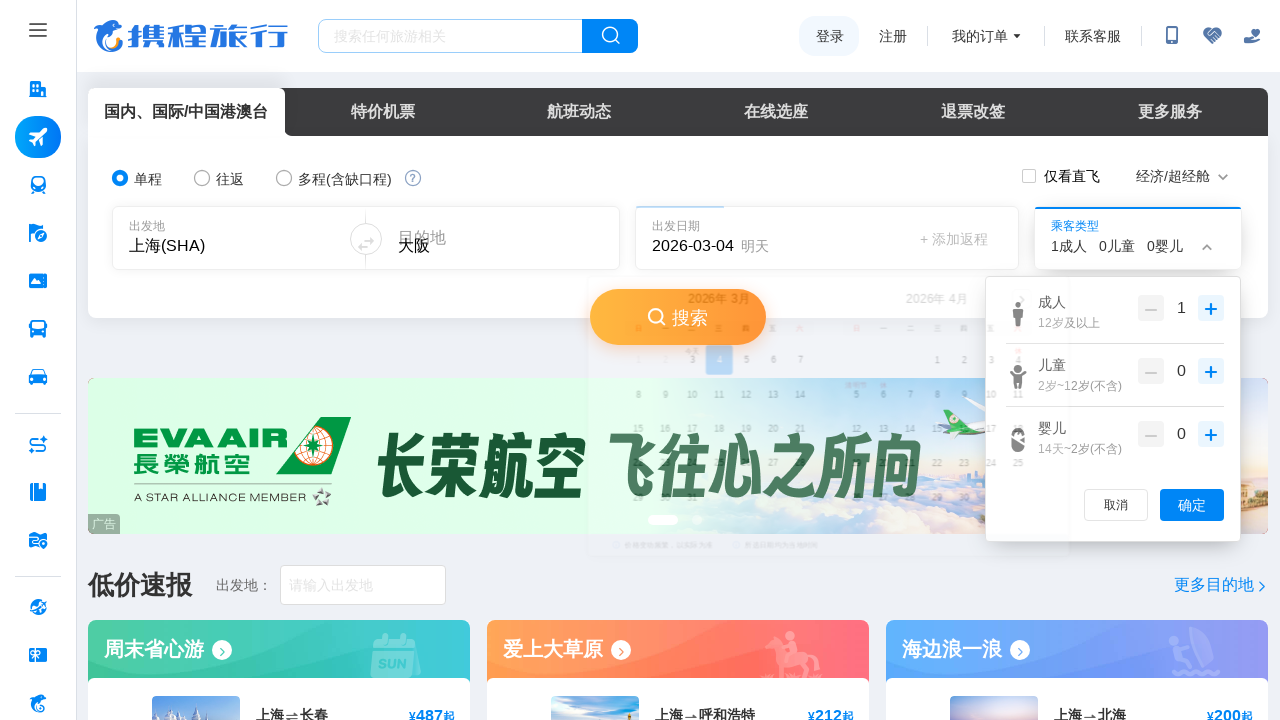

Added one adult passenger at (1211, 308) on xpath=//div[contains(@class, 'passenger-item') and .//*[contains(text(), '成人')]]
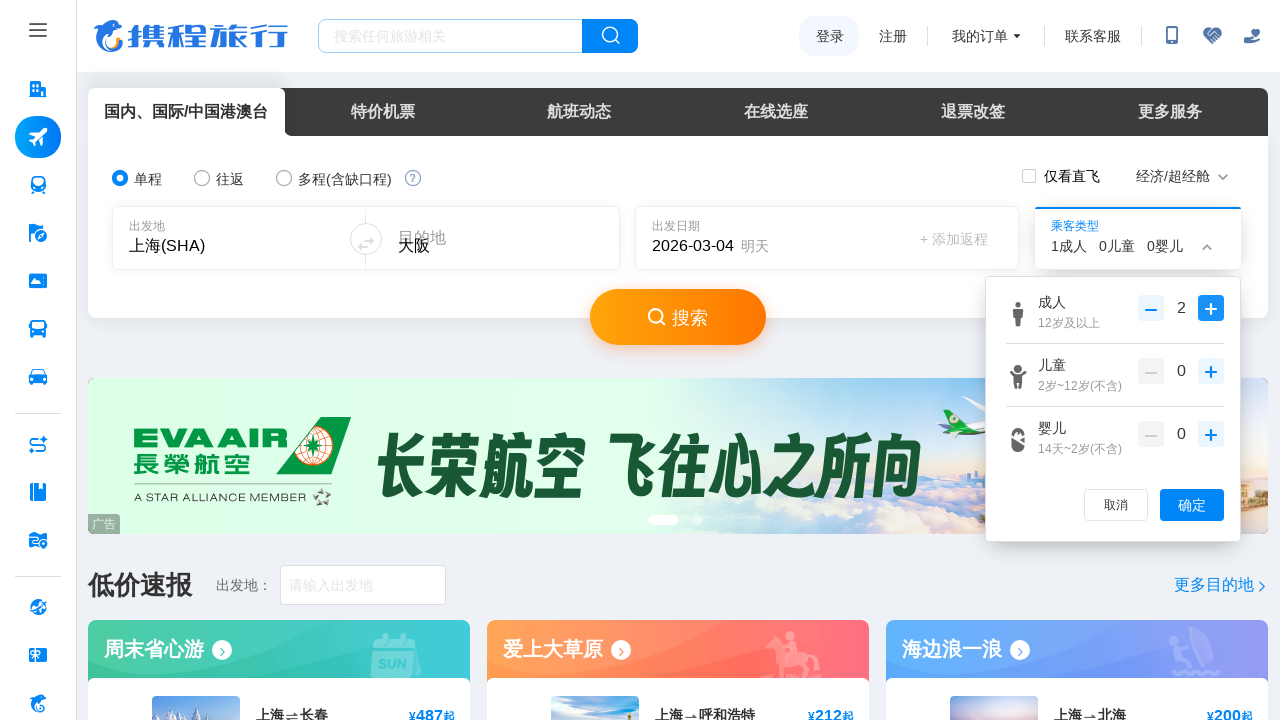

Added one child passenger at (1211, 371) on xpath=//div[contains(@class, 'passenger-item') and .//*[contains(text(), '儿童')]]
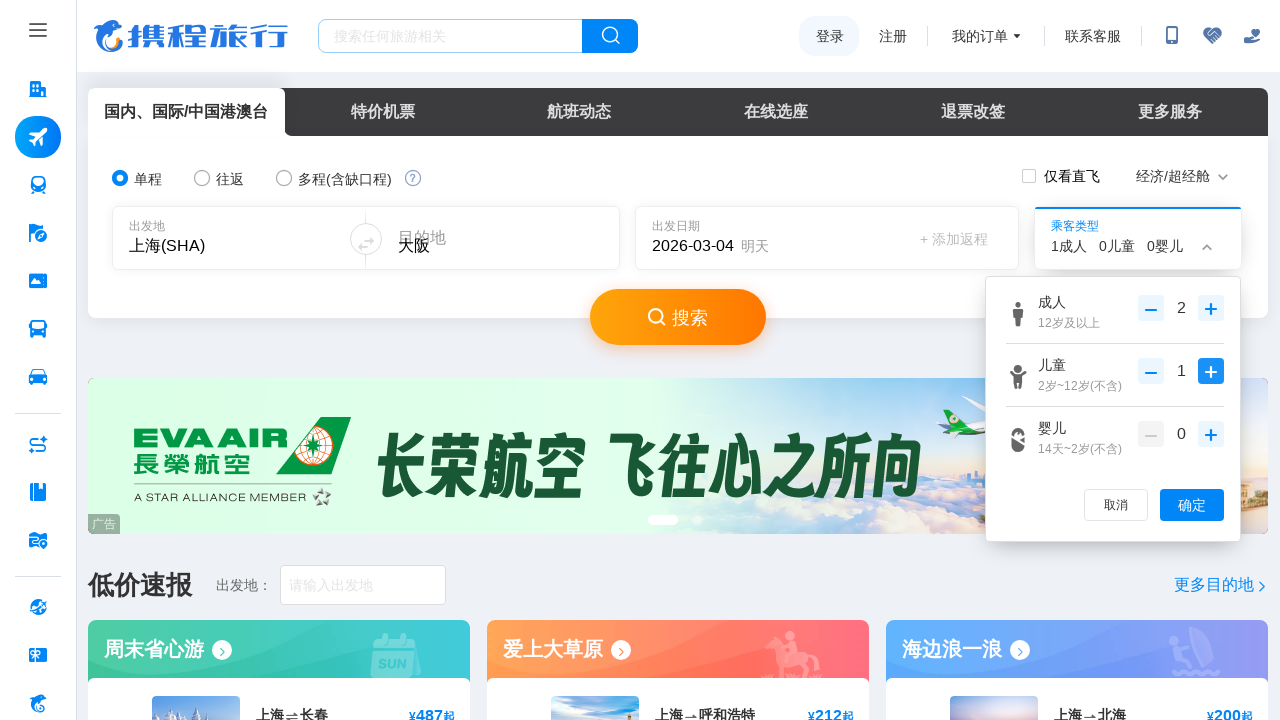

Added one infant passenger at (1211, 434) on xpath=//div[contains(@class, 'passenger-item') and .//*[contains(text(), '婴儿')]]
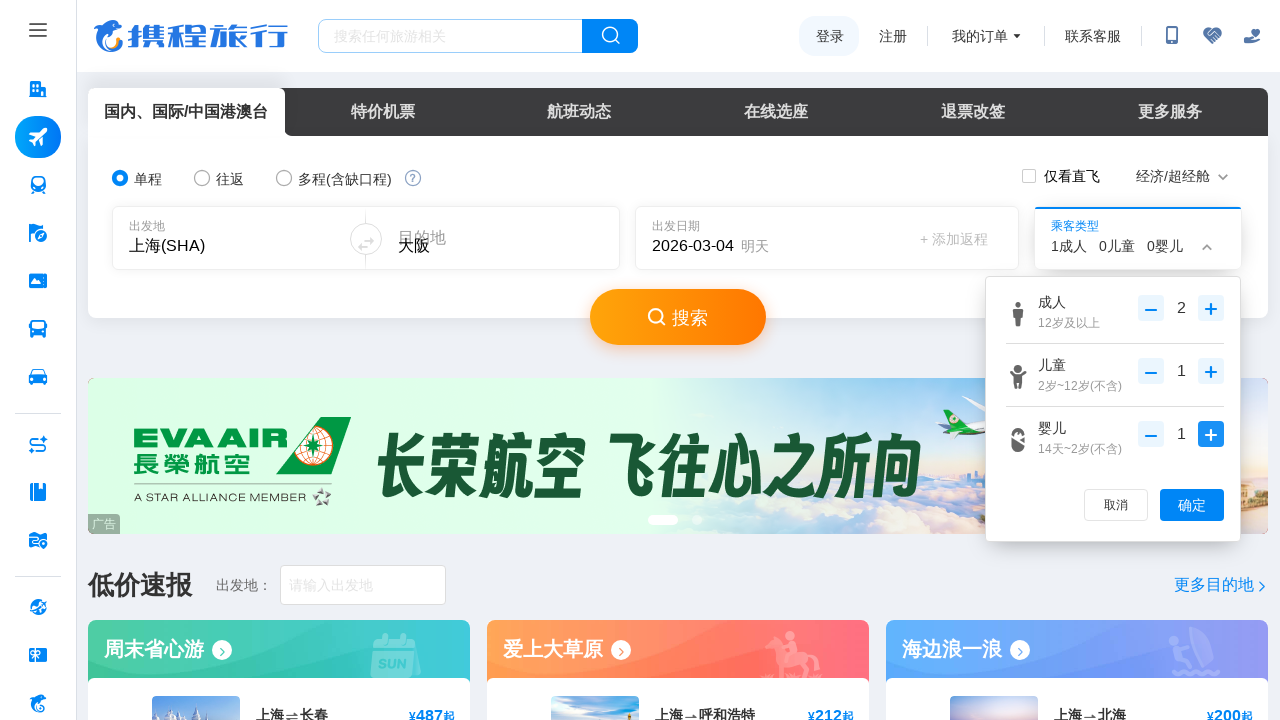

Confirmed passenger selection (1 adult, 1 child, 1 infant) at (1192, 505) on xpath=//a[@class='btn-sure']
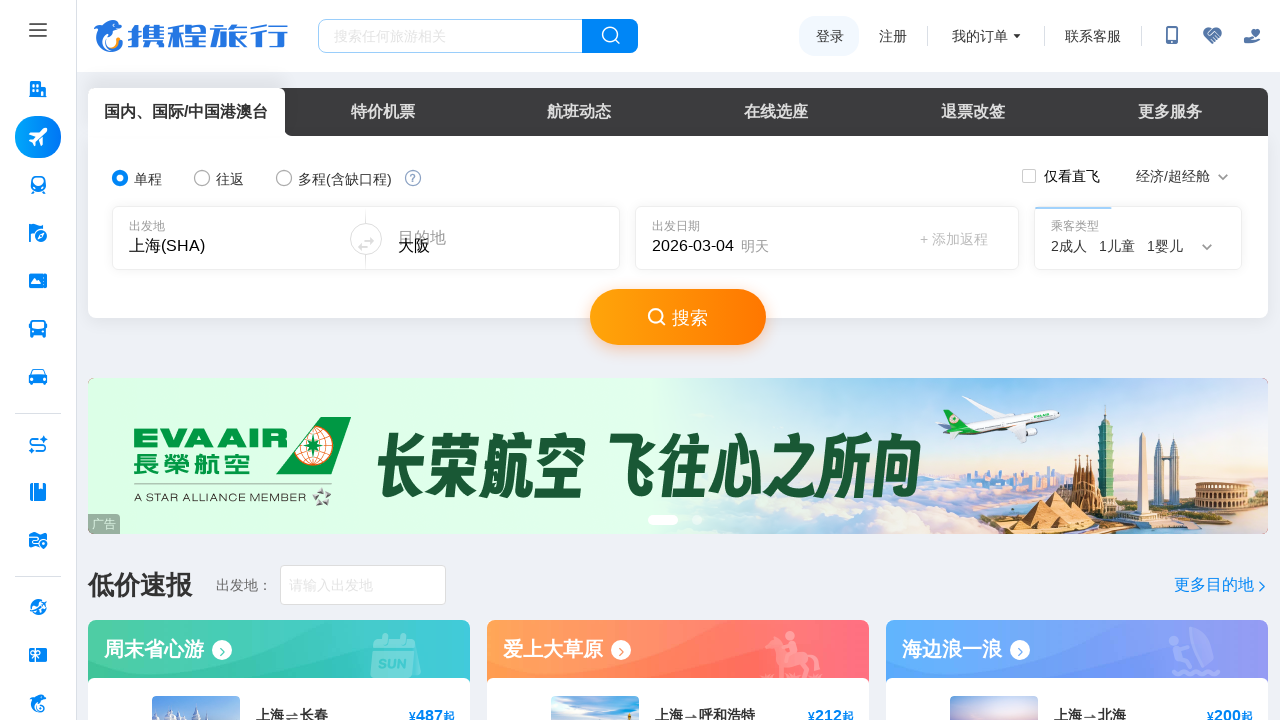

Waited 3 seconds for passenger form to close
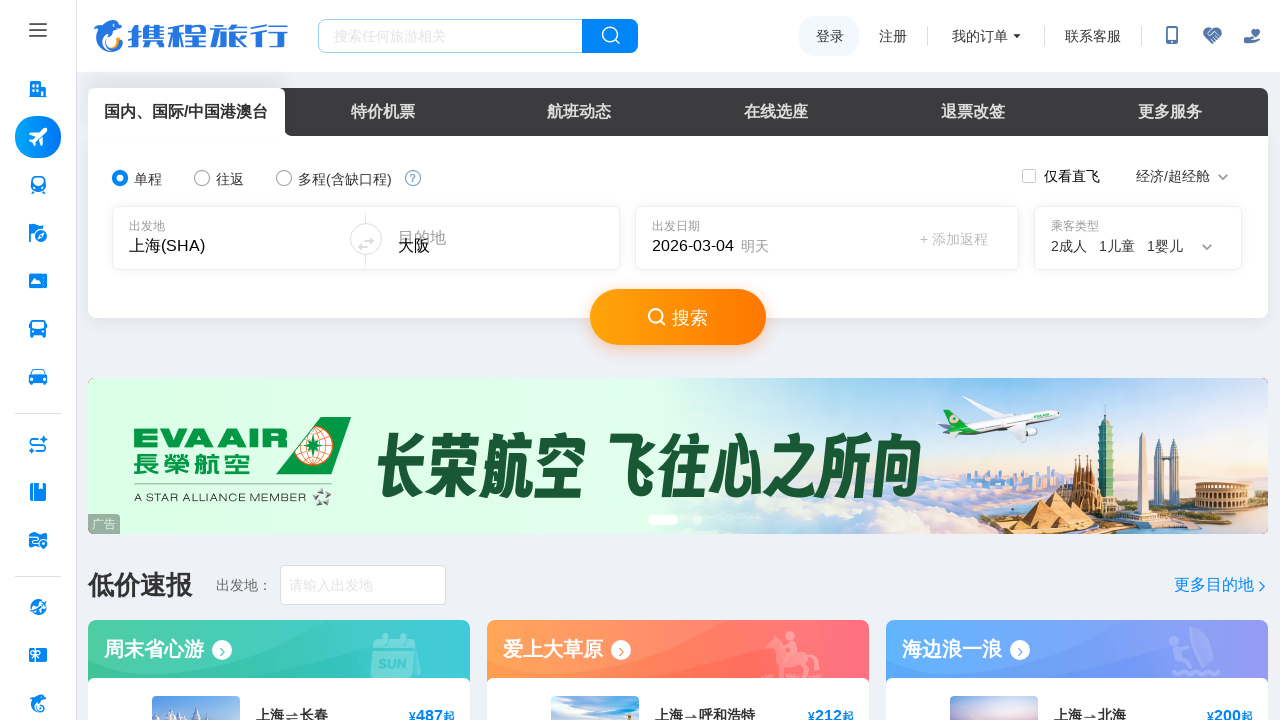

Clicked date selection input field at (720, 238) on xpath=//input[@aria-label='请选择日期']
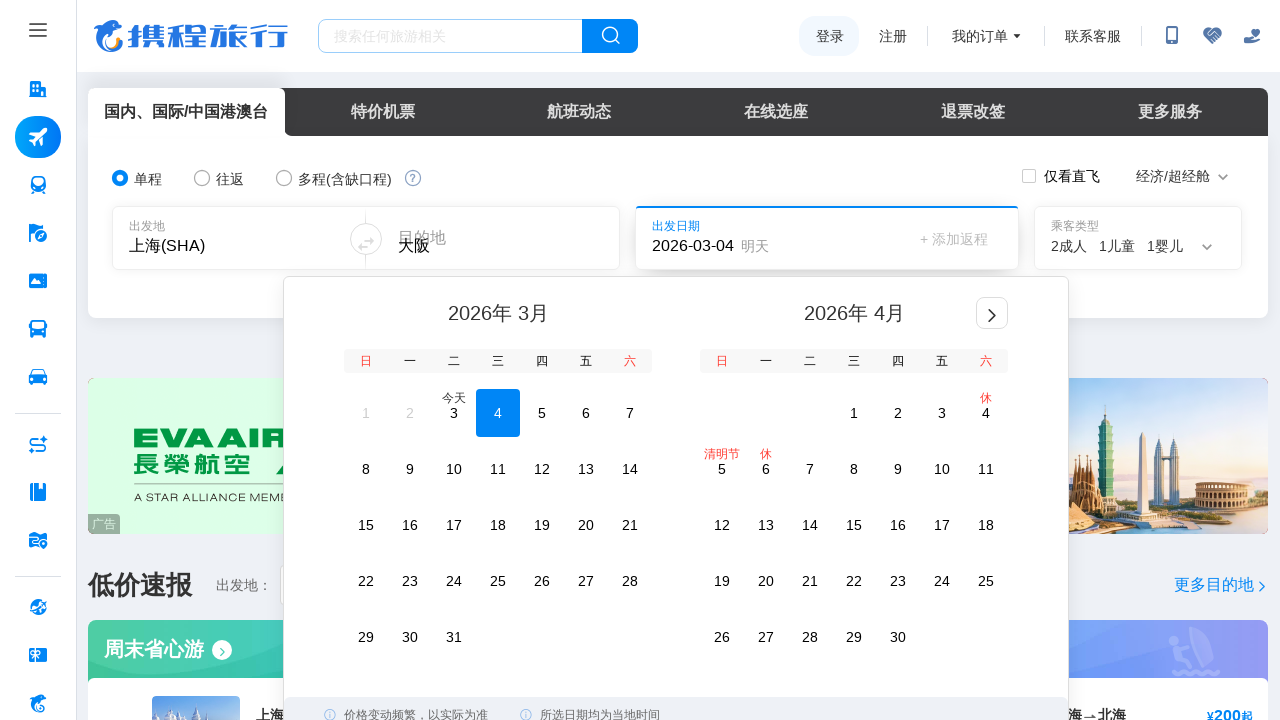

Selected date 23 from calendar at (410, 581) on xpath=//span[@class='date-d' and text()='23']
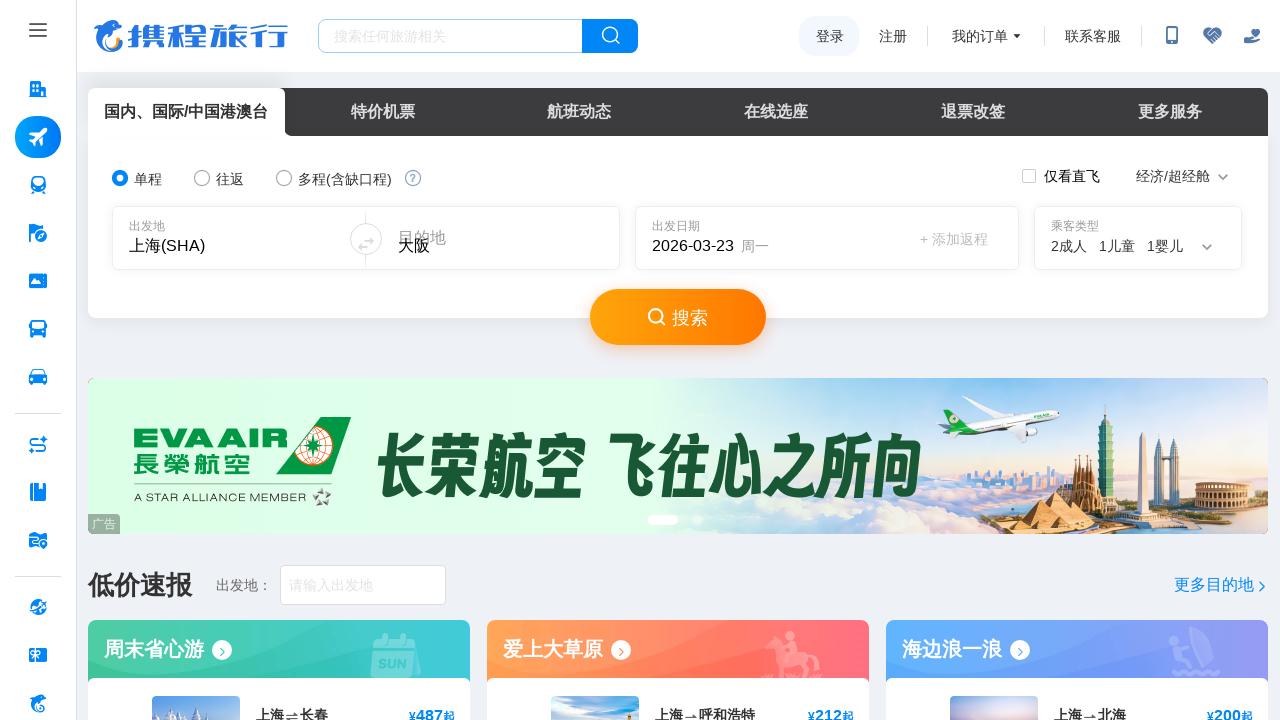

Waited 1 second for date selection to be processed
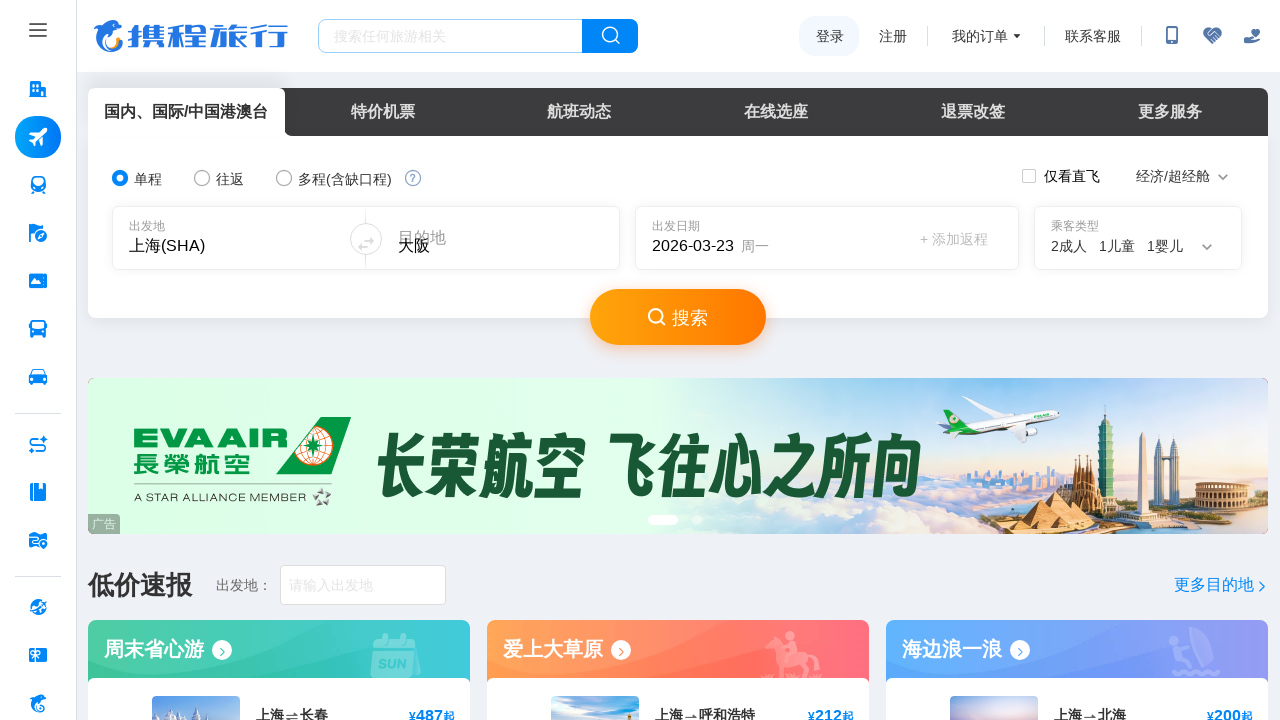

Clicked search button to search for international flights from Shanghai to Osaka at (678, 317) on xpath=//button[@class='search-btn']
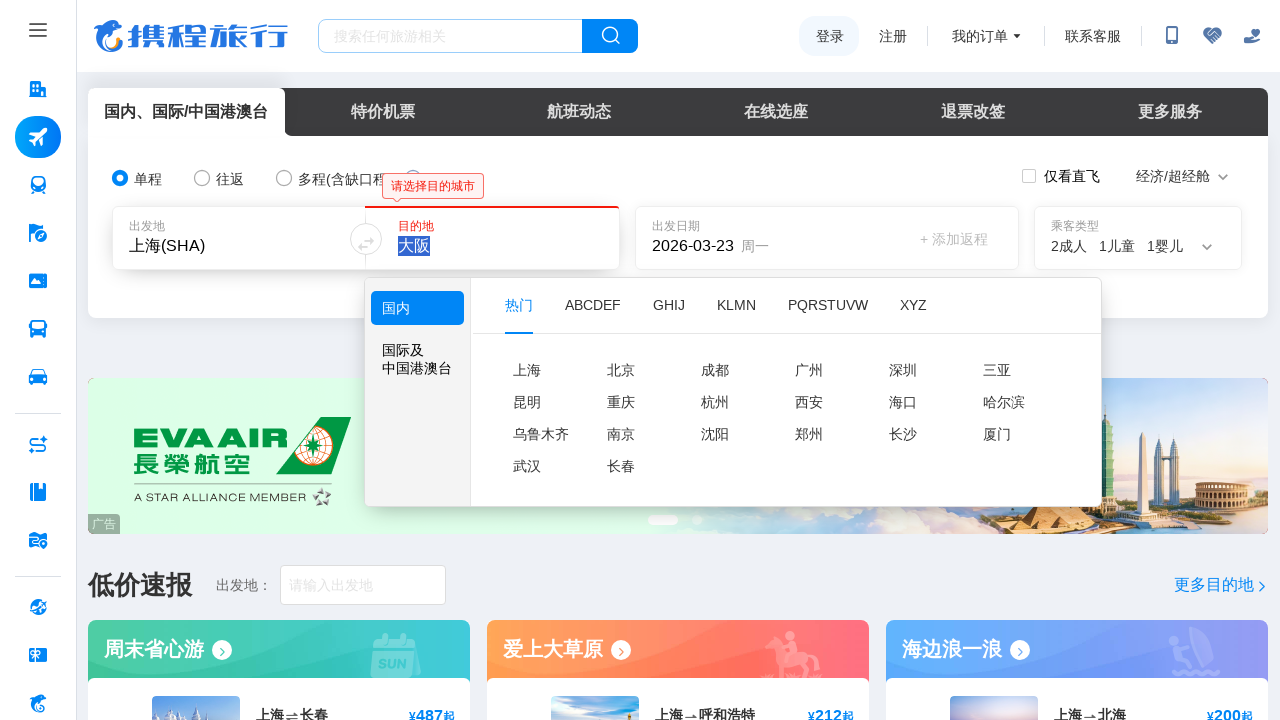

Waited 5 seconds for search results to load
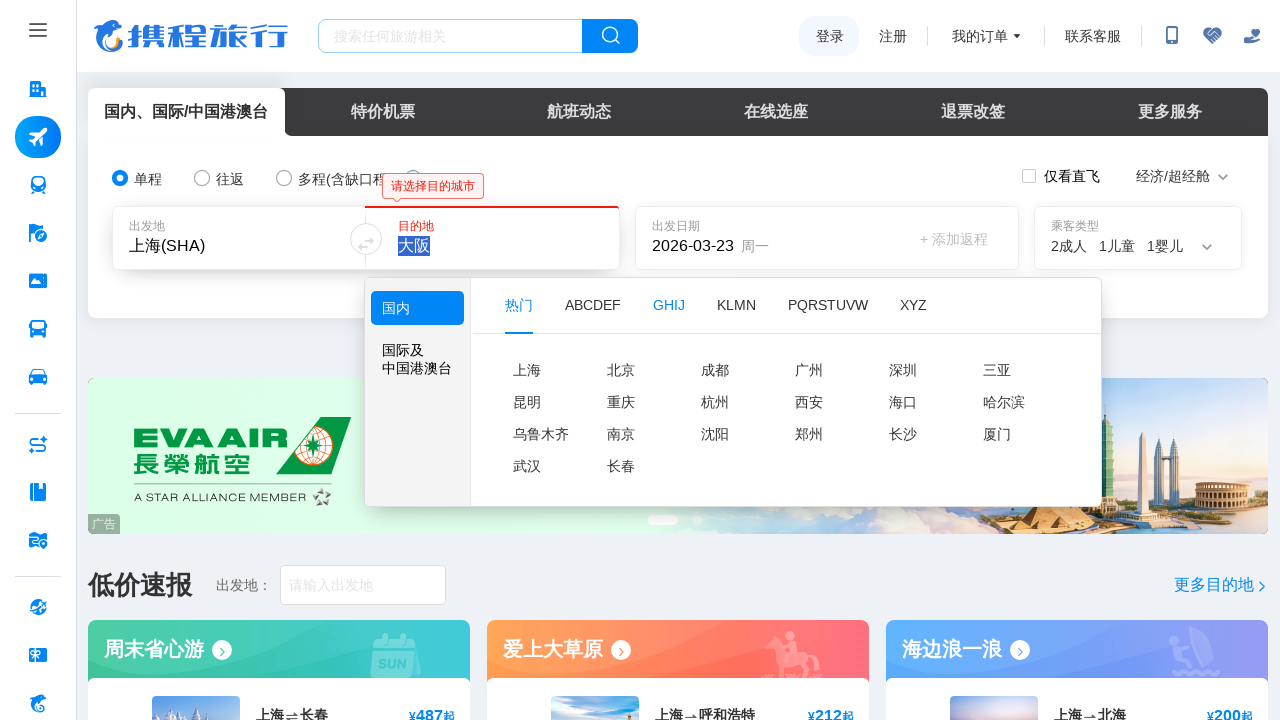

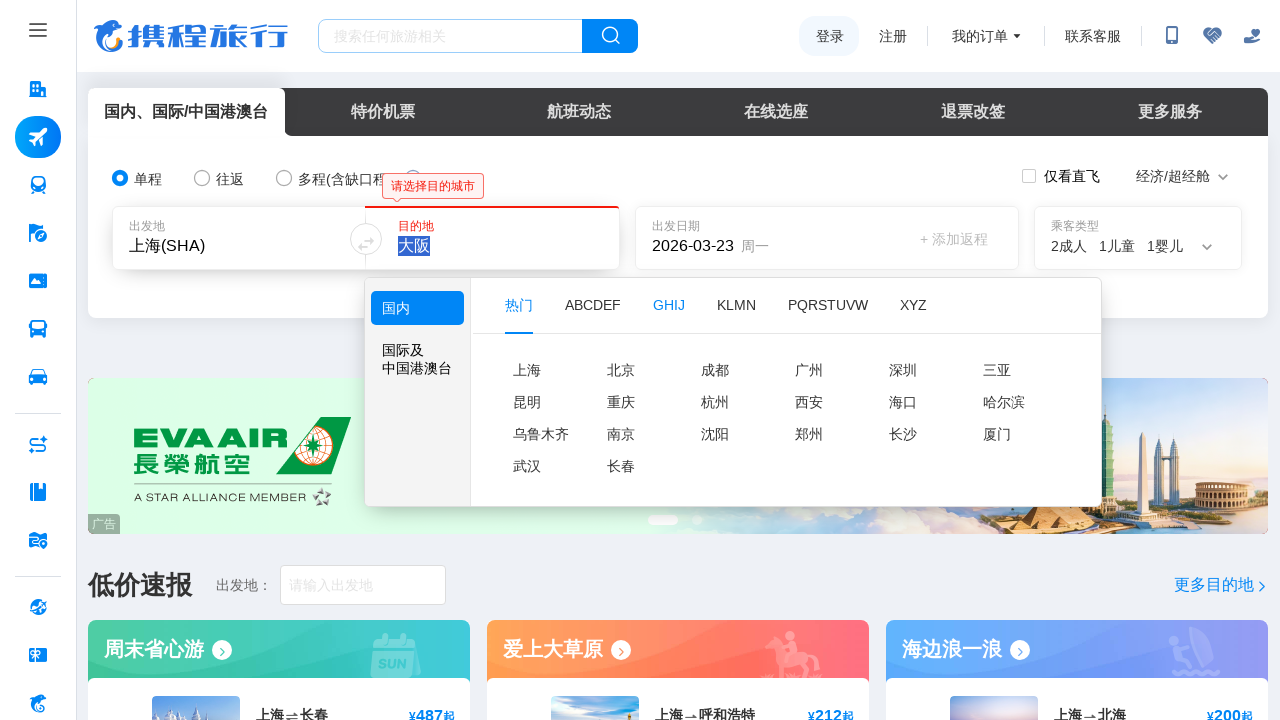